Tests double-click functionality on W3Schools by entering text in an input field, double-clicking a button to copy the text to a second field, and verifying the copy was successful

Starting URL: https://www.w3schools.com/tags/tryit.asp?filename=tryhtml5_ev_ondblclick3

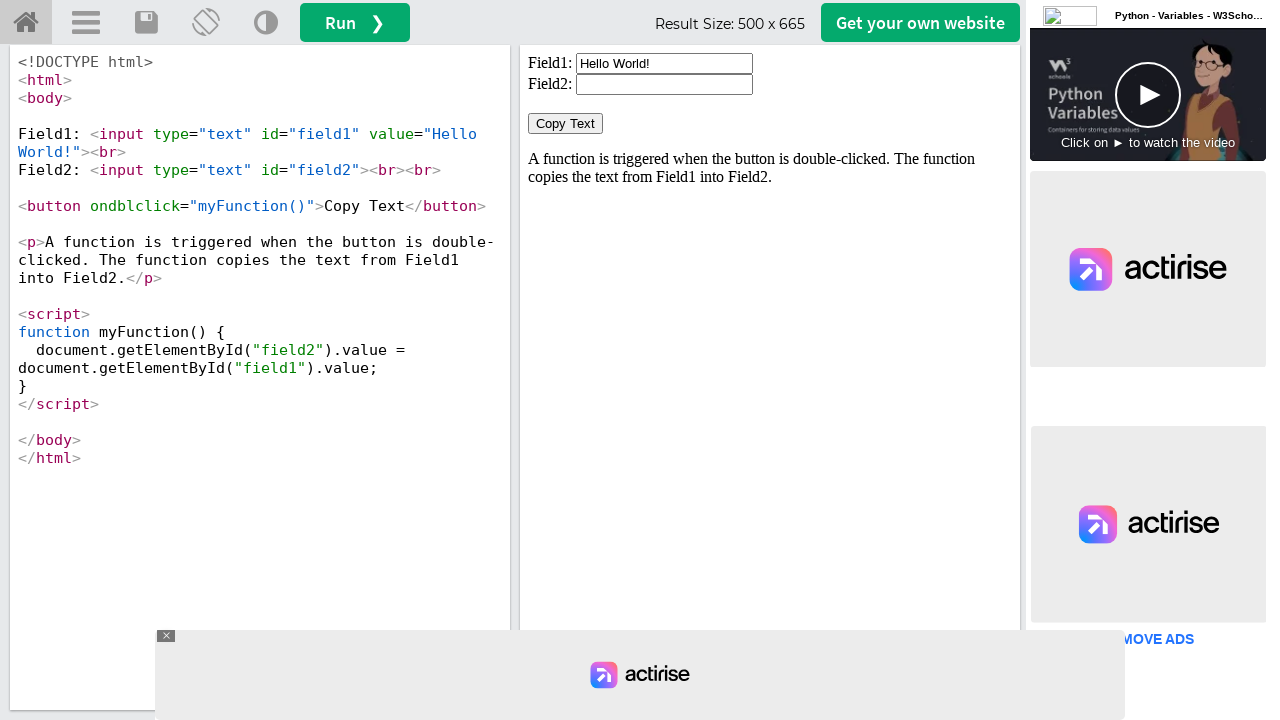

Cleared the first input field (field1) in the iframe on #iframeResult >> internal:control=enter-frame >> xpath=//input[@id='field1']
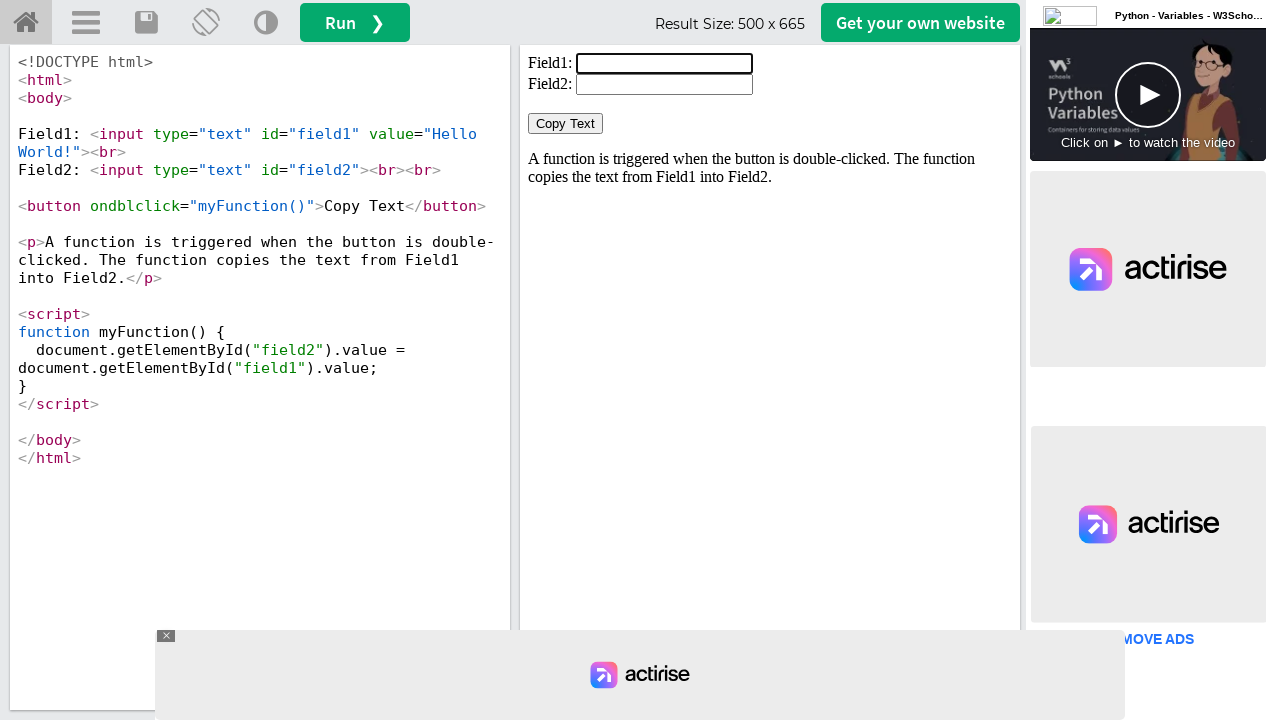

Entered 'Welcome' text in the first input field (field1) on #iframeResult >> internal:control=enter-frame >> xpath=//input[@id='field1']
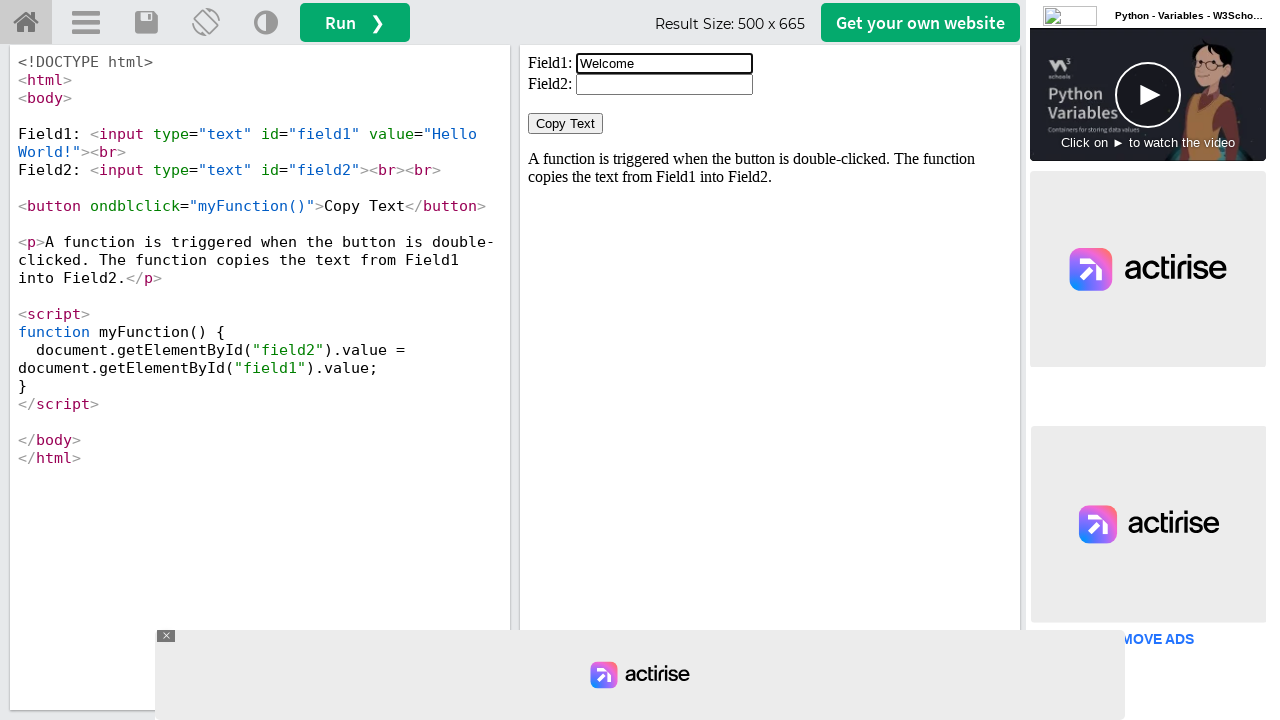

Double-clicked the 'Copy Text' button to copy text from field1 to field2 at (566, 124) on #iframeResult >> internal:control=enter-frame >> xpath=//button[normalize-space(
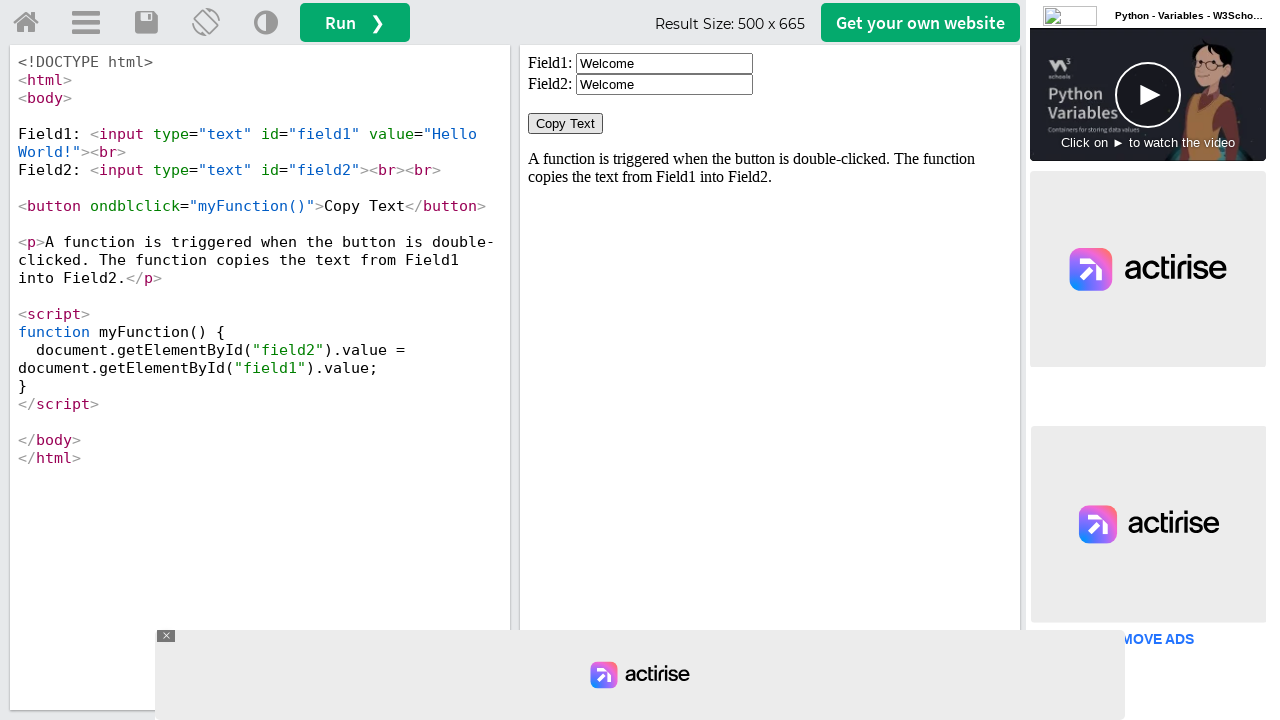

Waited for the second input field (field2) to be ready
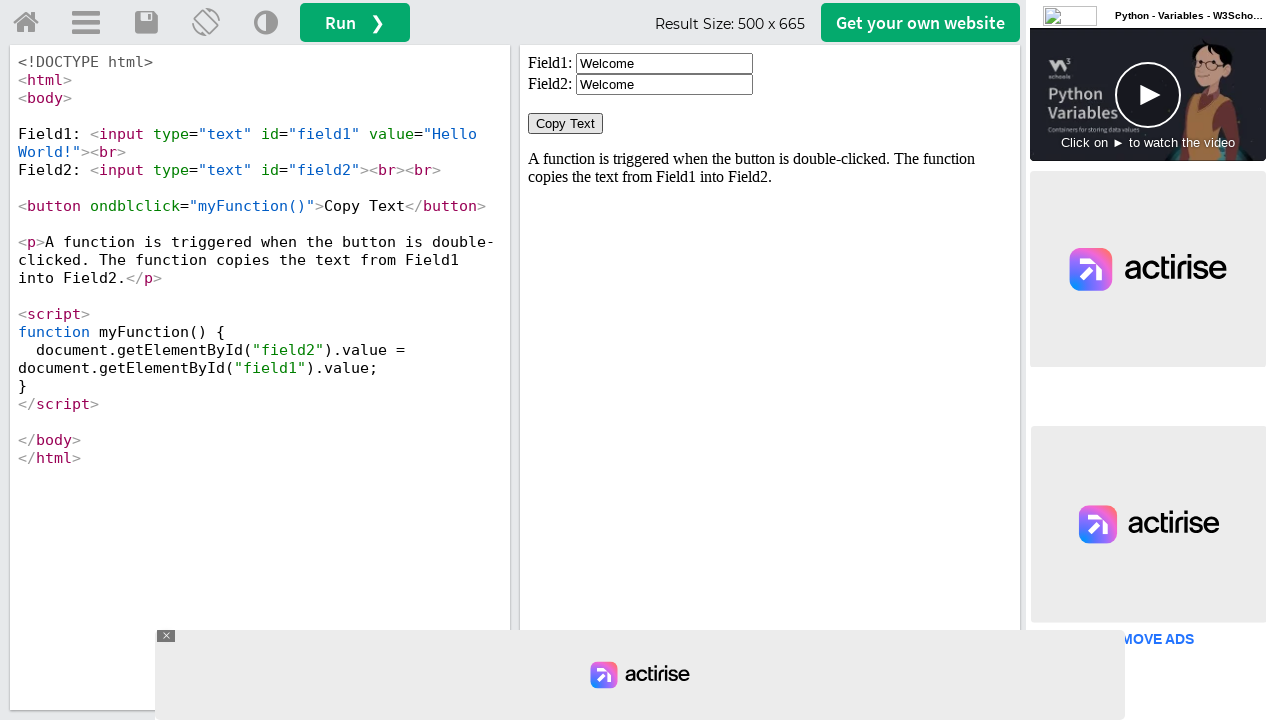

Retrieved the copied text value from field2: 'Welcome'
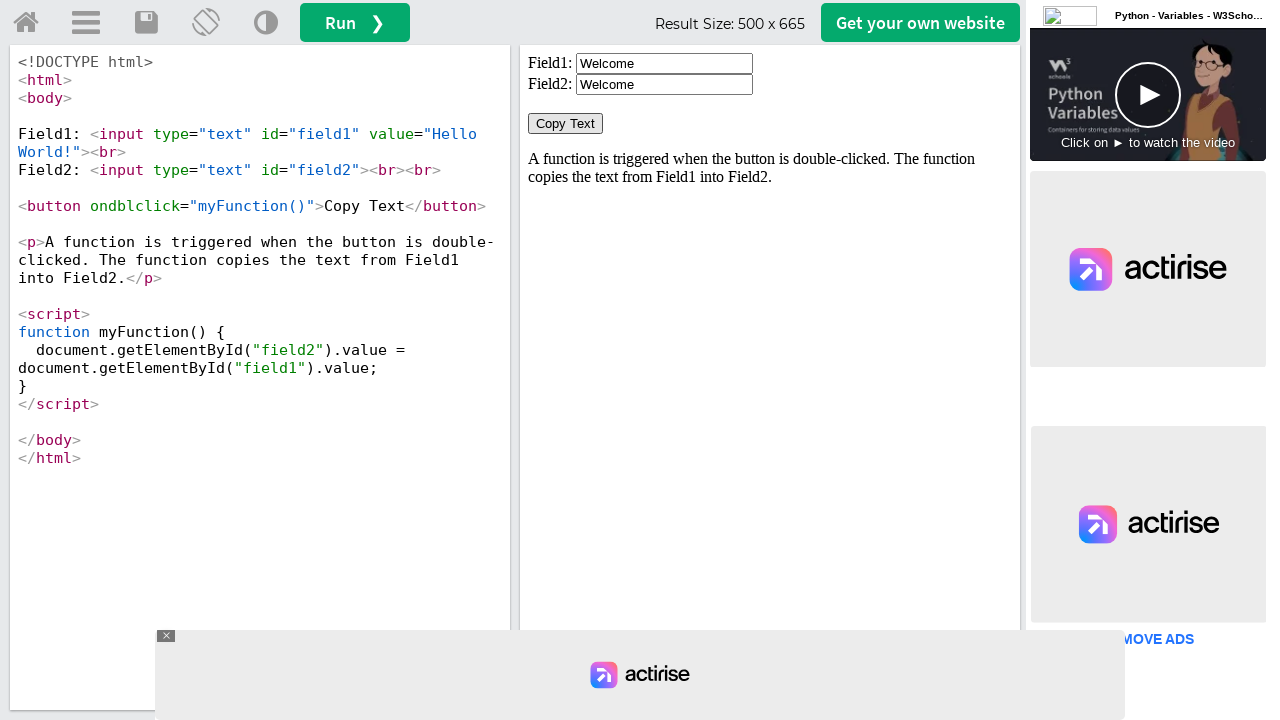

Assertion passed: text 'Welcome' was successfully copied to field2
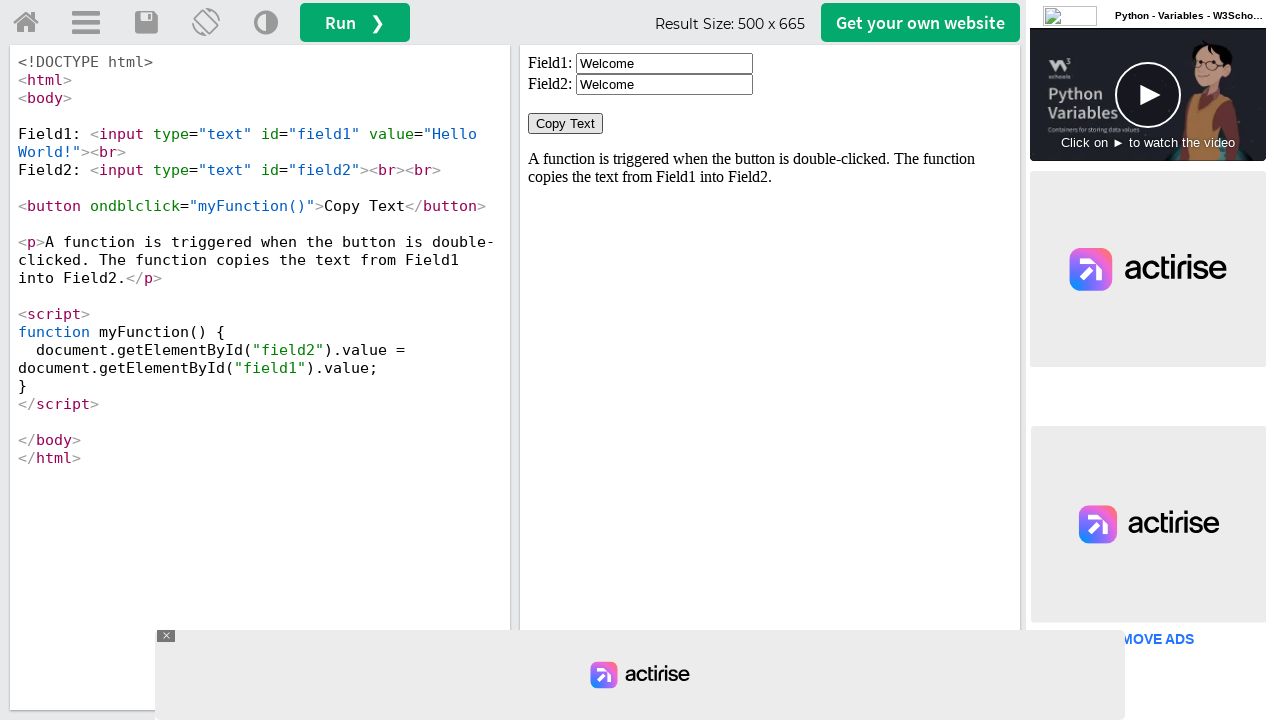

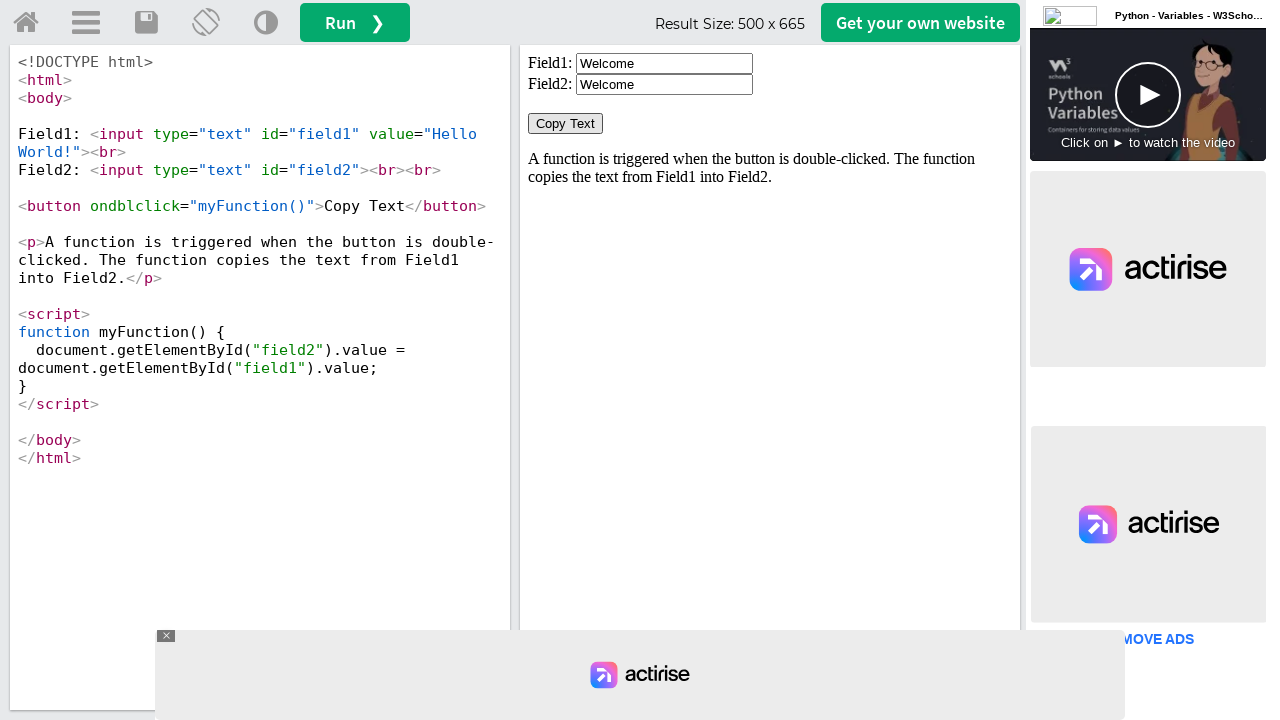